Tests adding a new task to a TODO list application and verifies the task appears in the list

Starting URL: https://lambdatest.github.io/sample-todo-app/

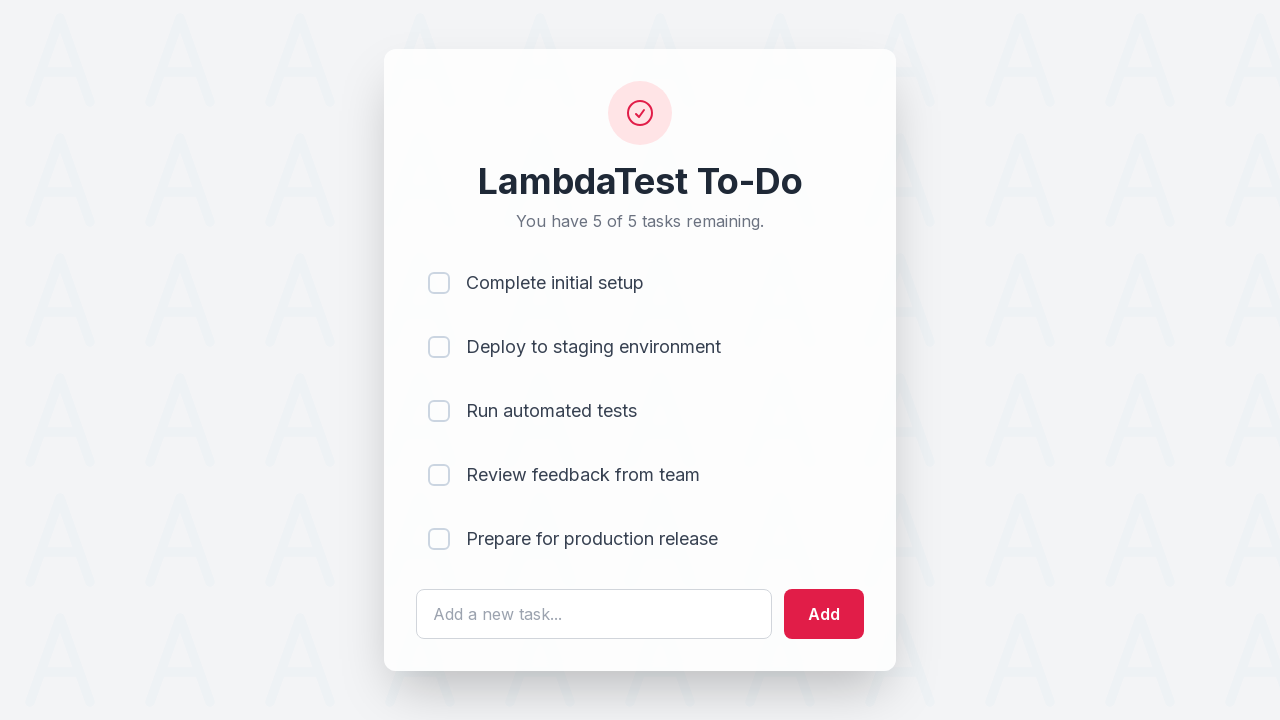

Filled TODO input field with new task 'Tarea Nueva Agregada por Alejandra' on #sampletodotext
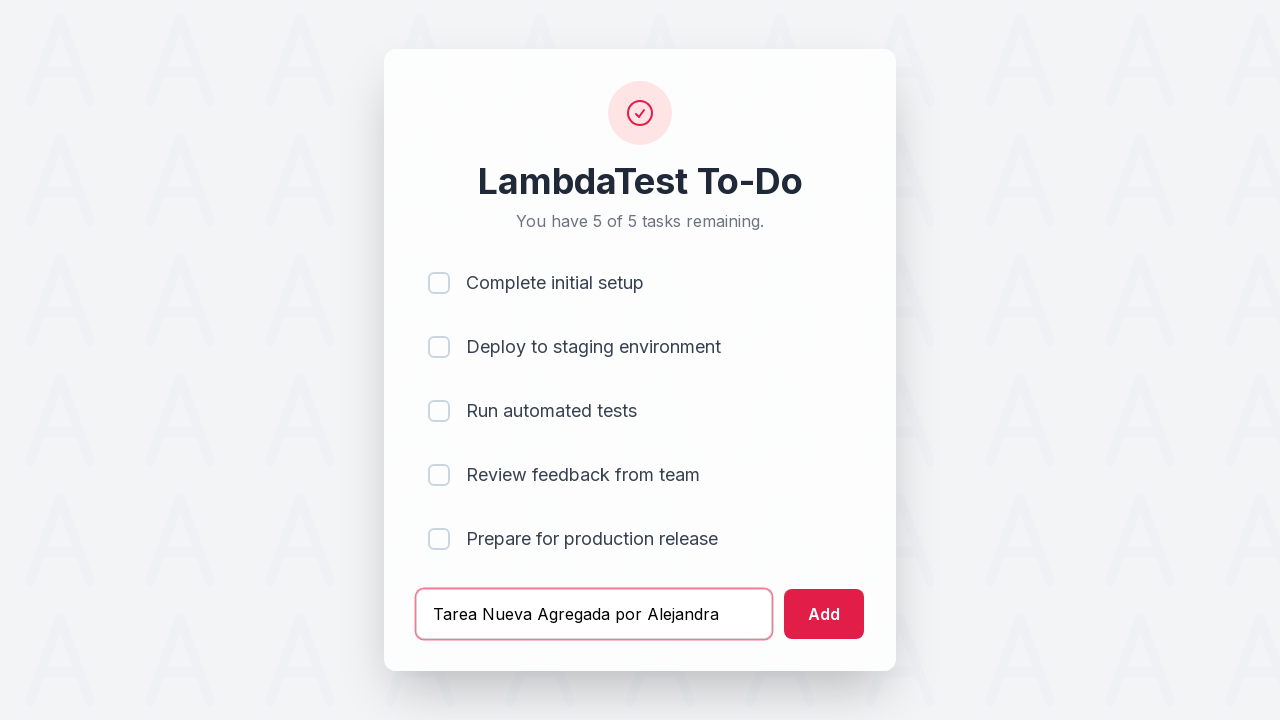

Pressed Enter to add the new task to the TODO list on #sampletodotext
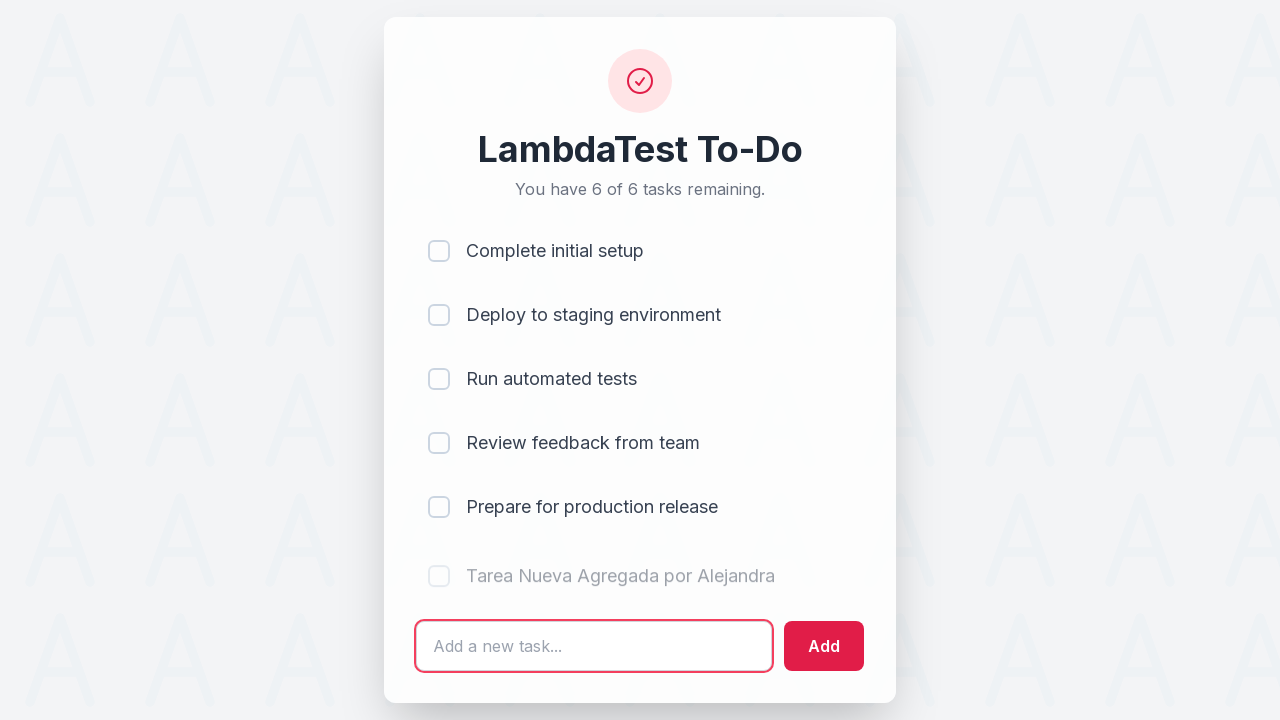

Waited for the new task to appear in the list
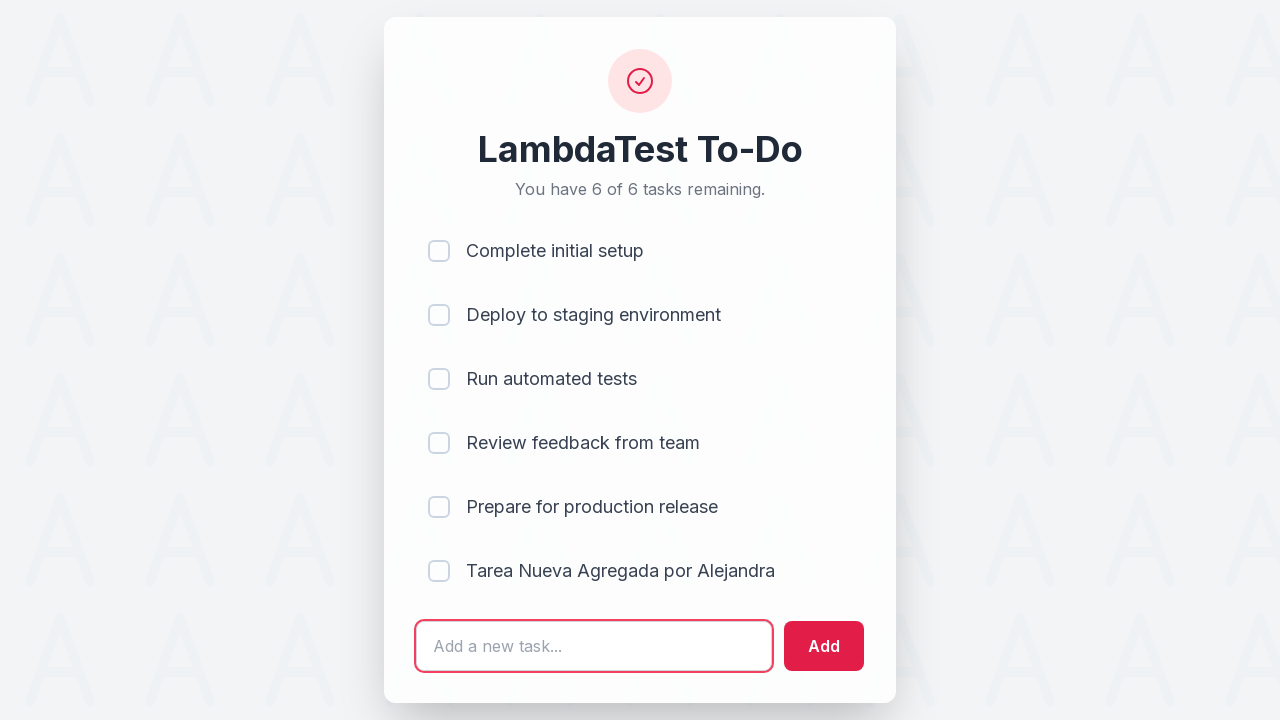

Retrieved the text of the last task in the list to verify it was added
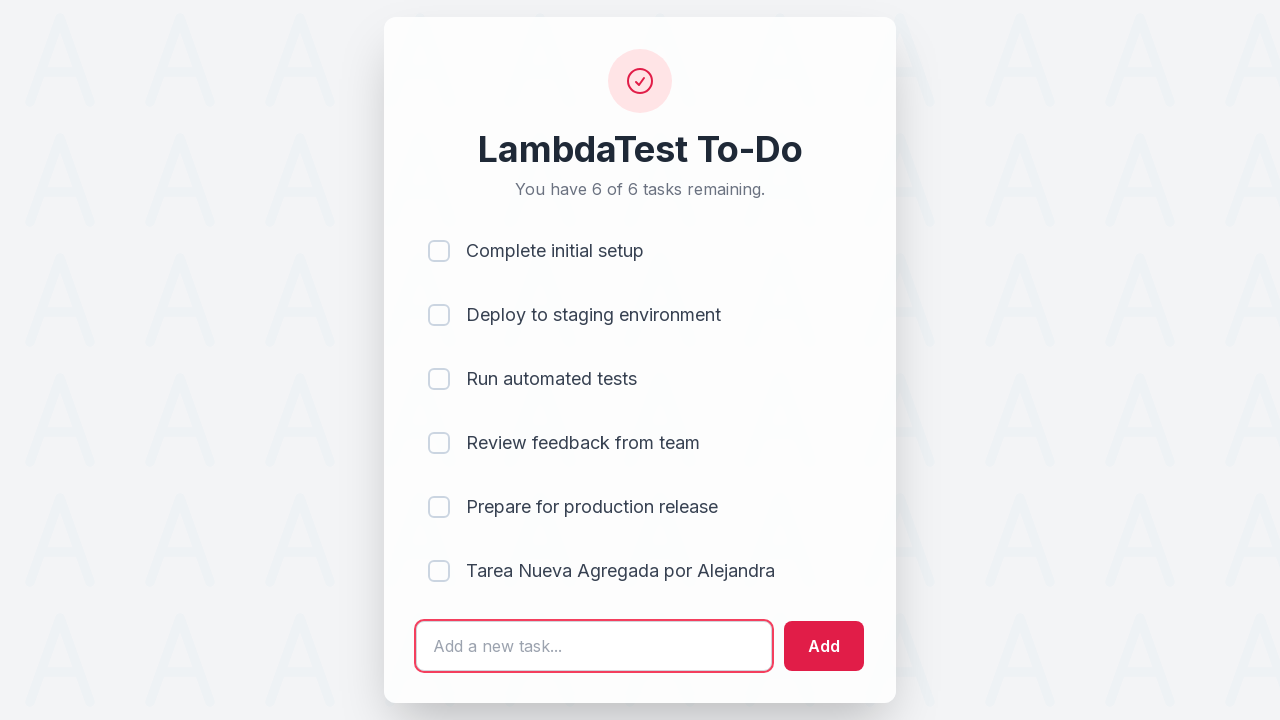

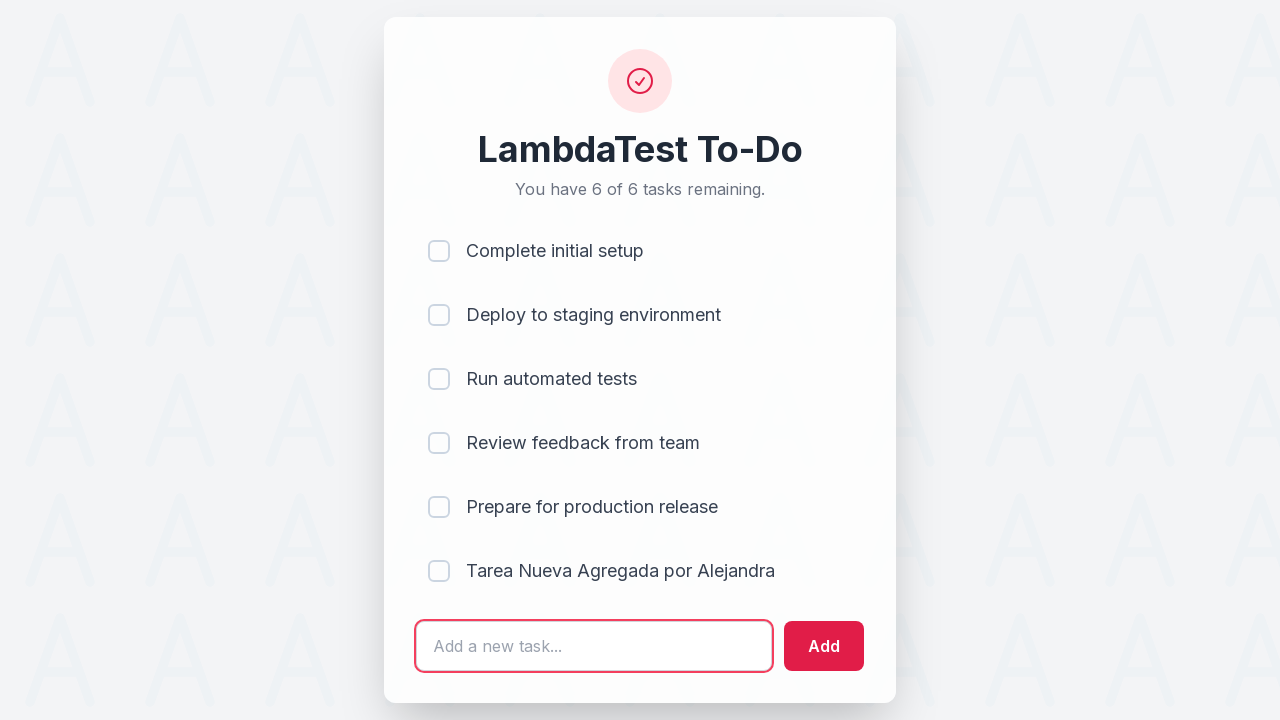